Tests checkbox functionality in a web table by navigating through menus to reach a table with checkboxes and selecting the checkbox for an item containing "APPLE"

Starting URL: https://demoapps.qspiders.com/

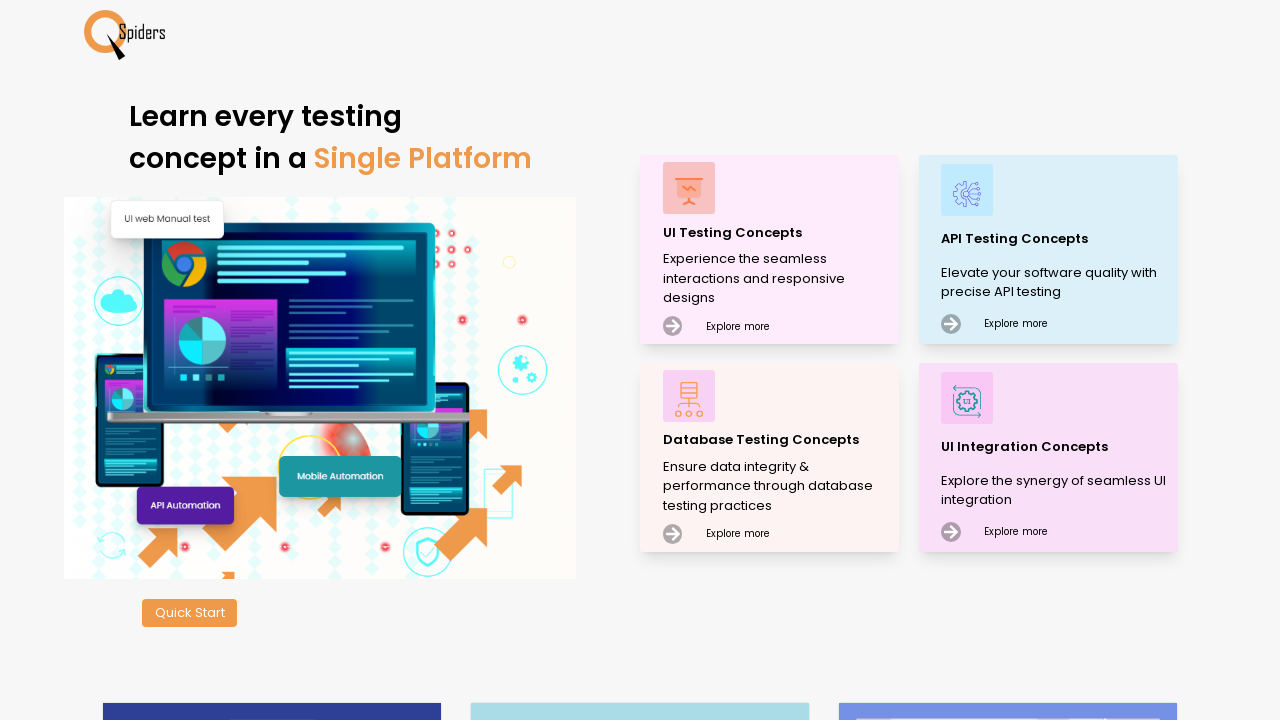

Clicked on the 'Quick' button at (190, 613) on xpath=//button[contains(.,'Quick')]
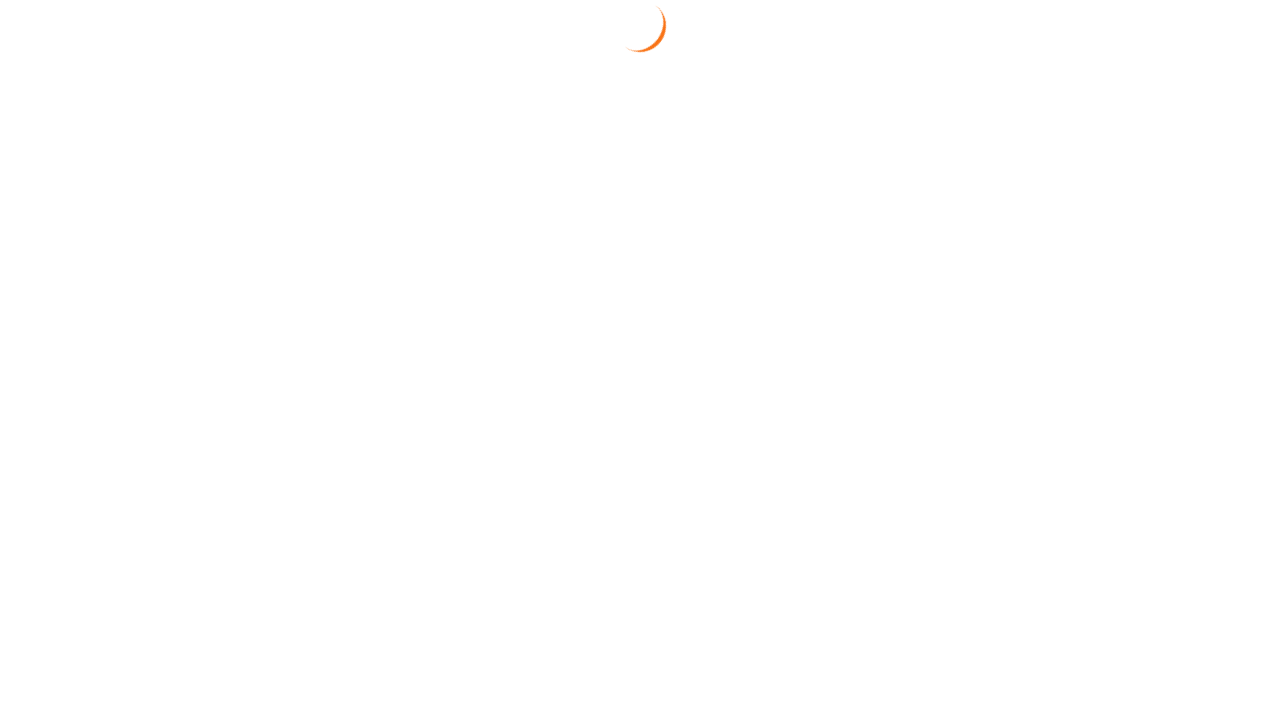

Clicked on the 'Web Table' section at (54, 373) on xpath=//section[text()='Web Table']
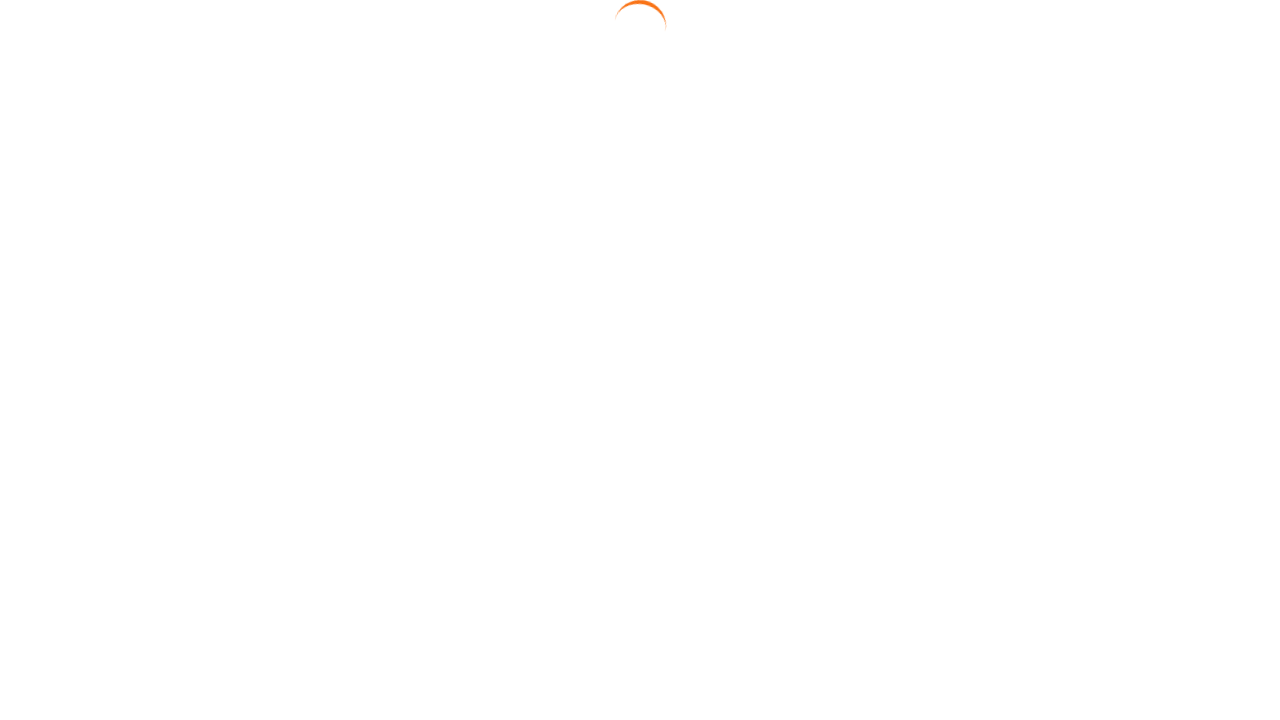

Clicked on the 'Table With Checkbox' link at (1170, 246) on xpath=//a[text()='Table With Checkbox']
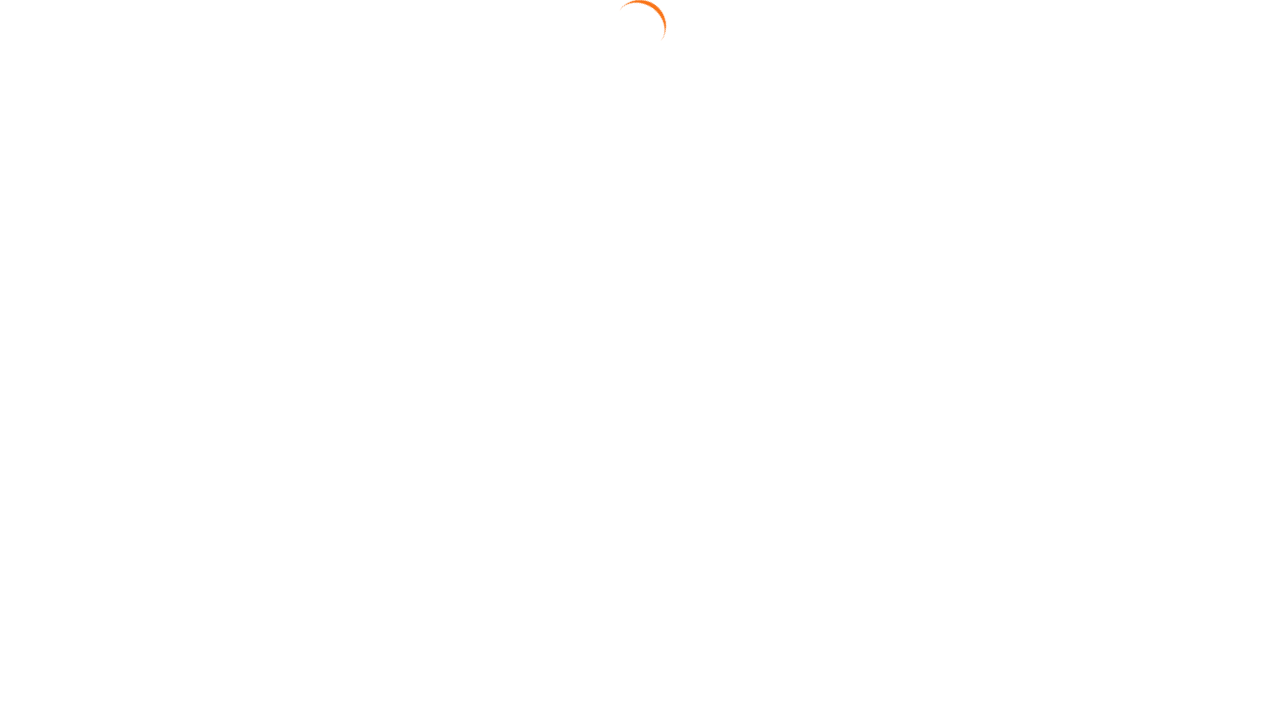

Selected the checkbox for the row containing 'APPLE' at (268, 334) on xpath=//td[contains(.,'APPLE')]/preceding-sibling::td/input
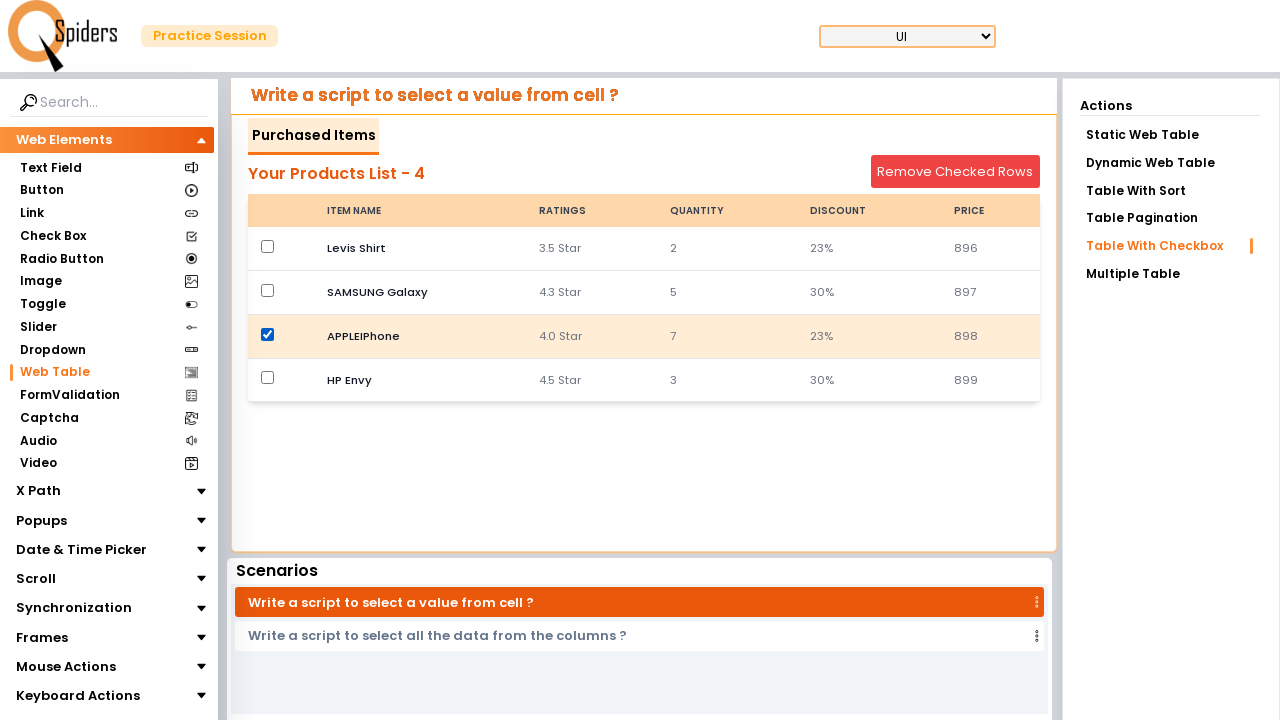

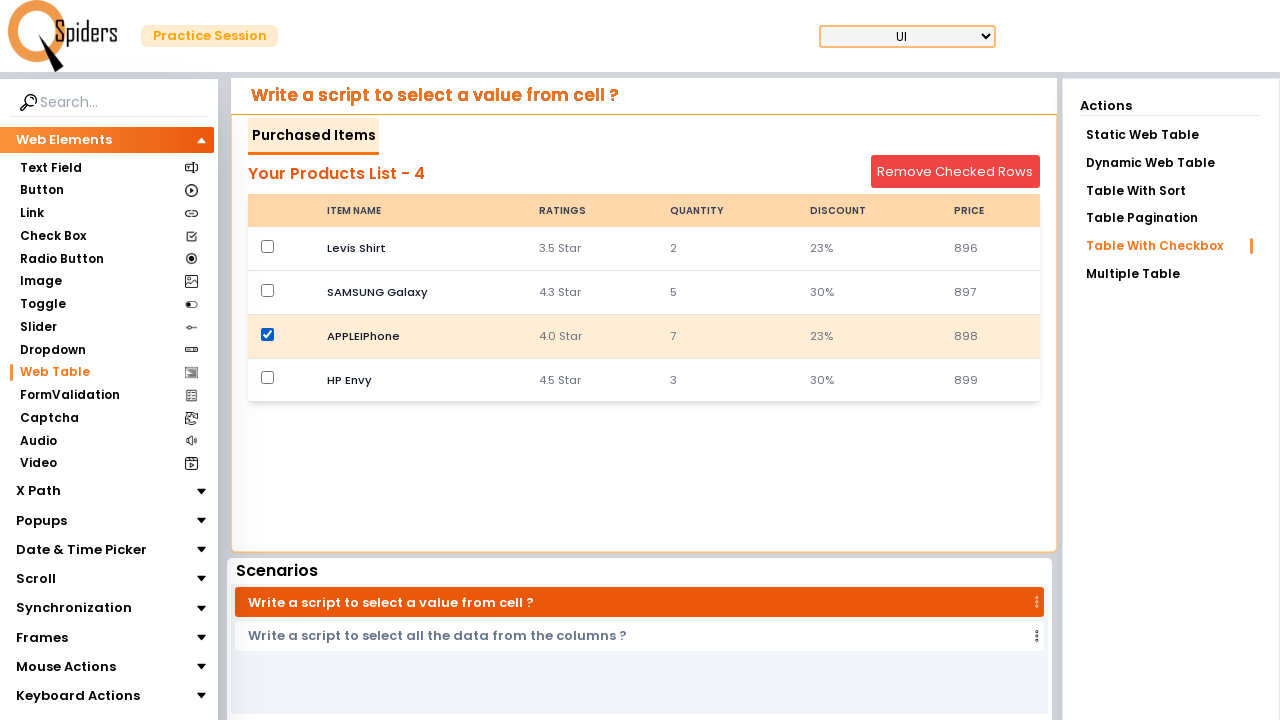